Tests a loading images page by waiting for the loading process to complete (indicated by "Done!" text appearing) and verifying that the award image element is present

Starting URL: https://bonigarcia.dev/selenium-webdriver-java/loading-images.html

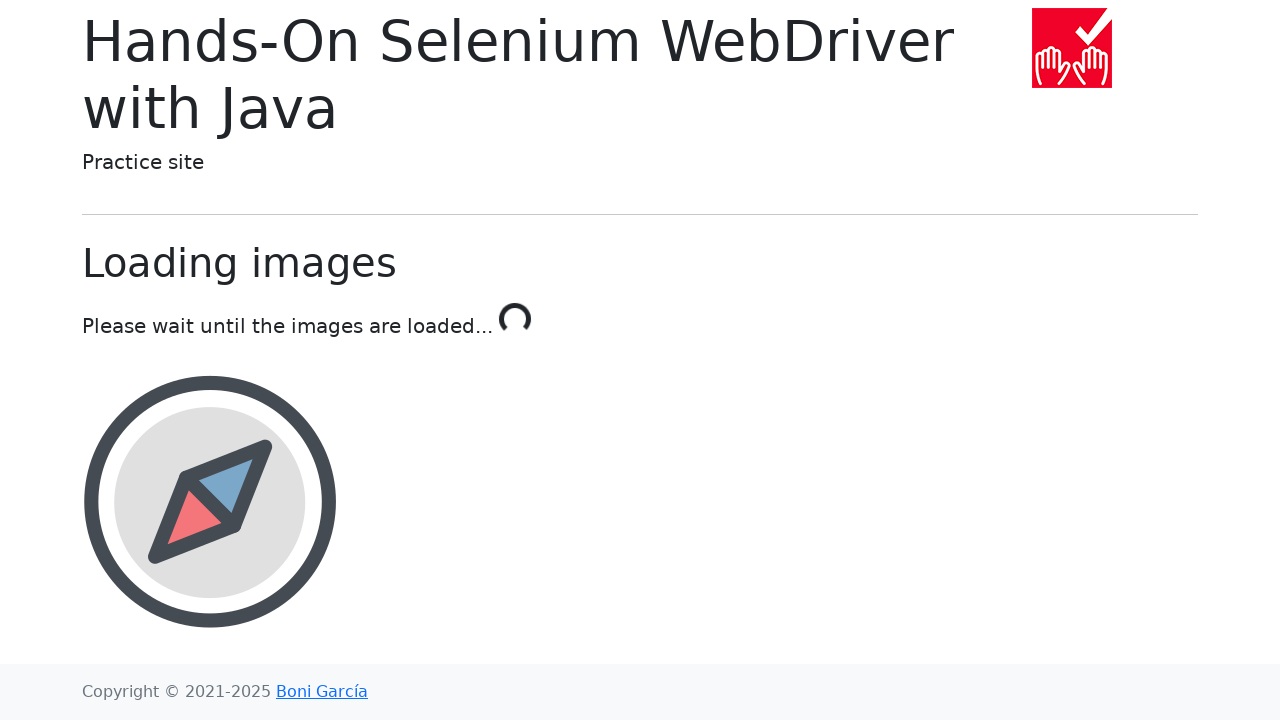

Navigated to loading images test page
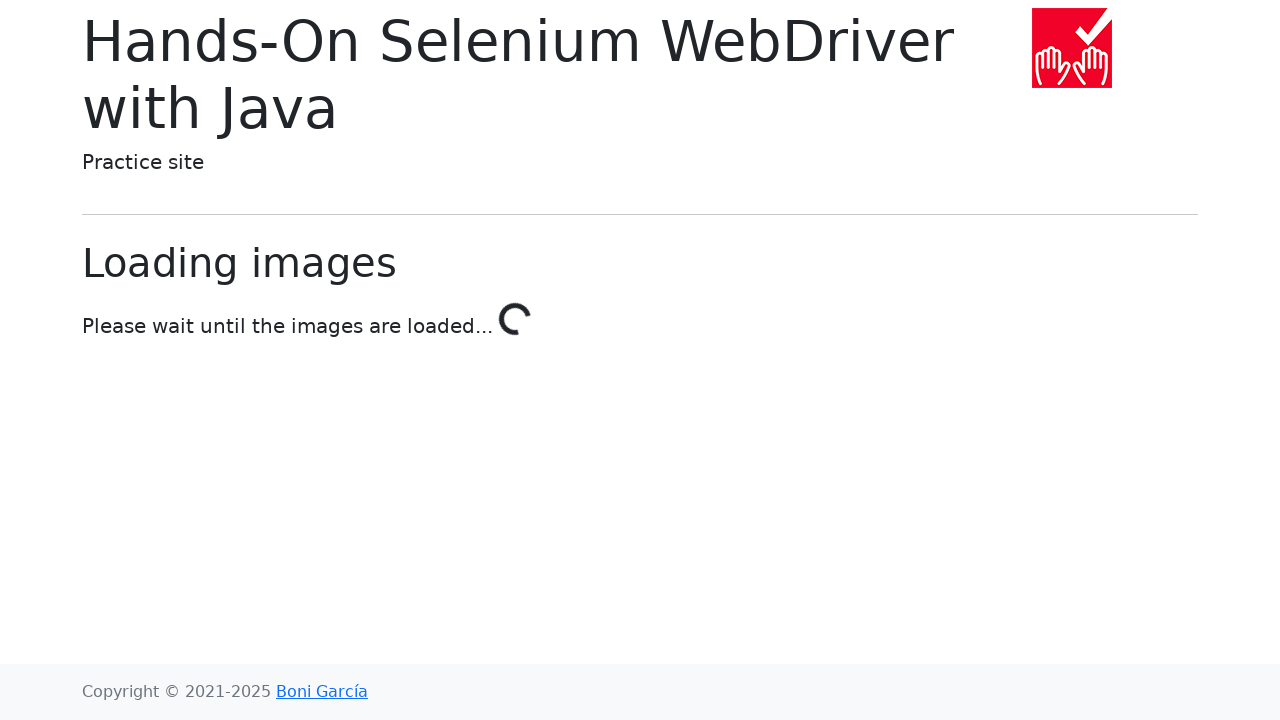

Waited for loading process to complete - 'Done!' text appeared
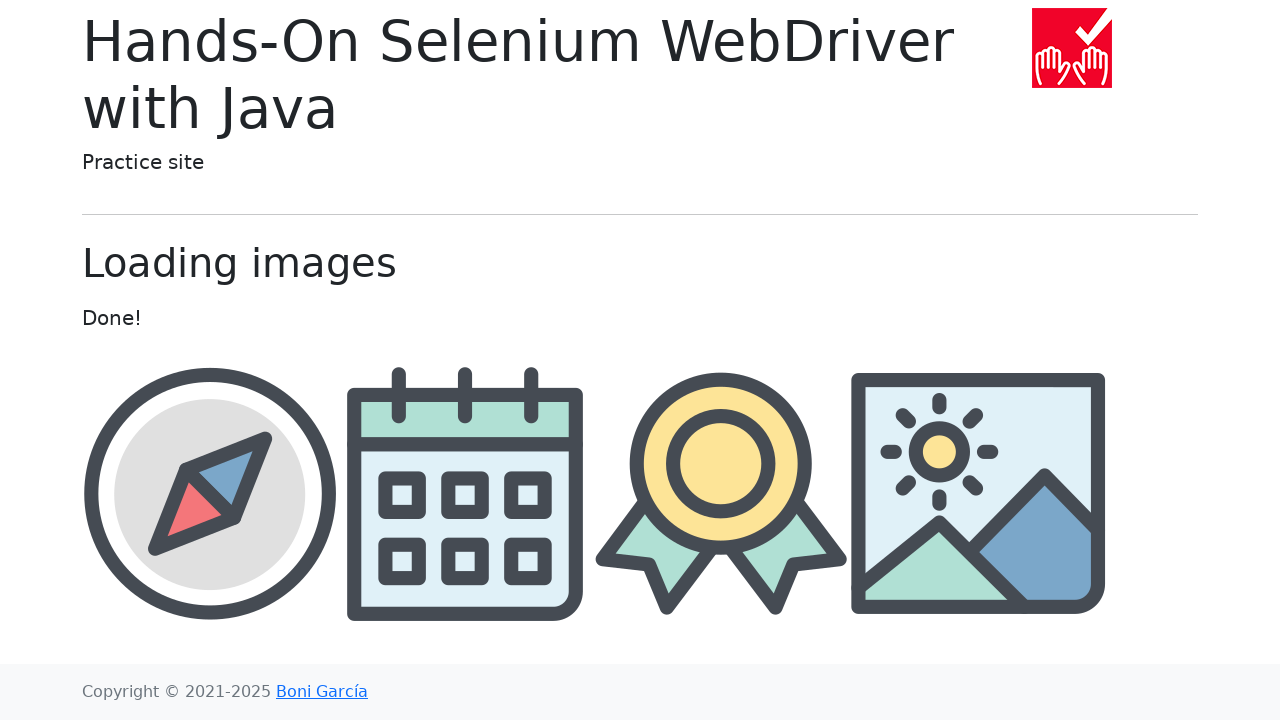

Verified award image element is present and loaded
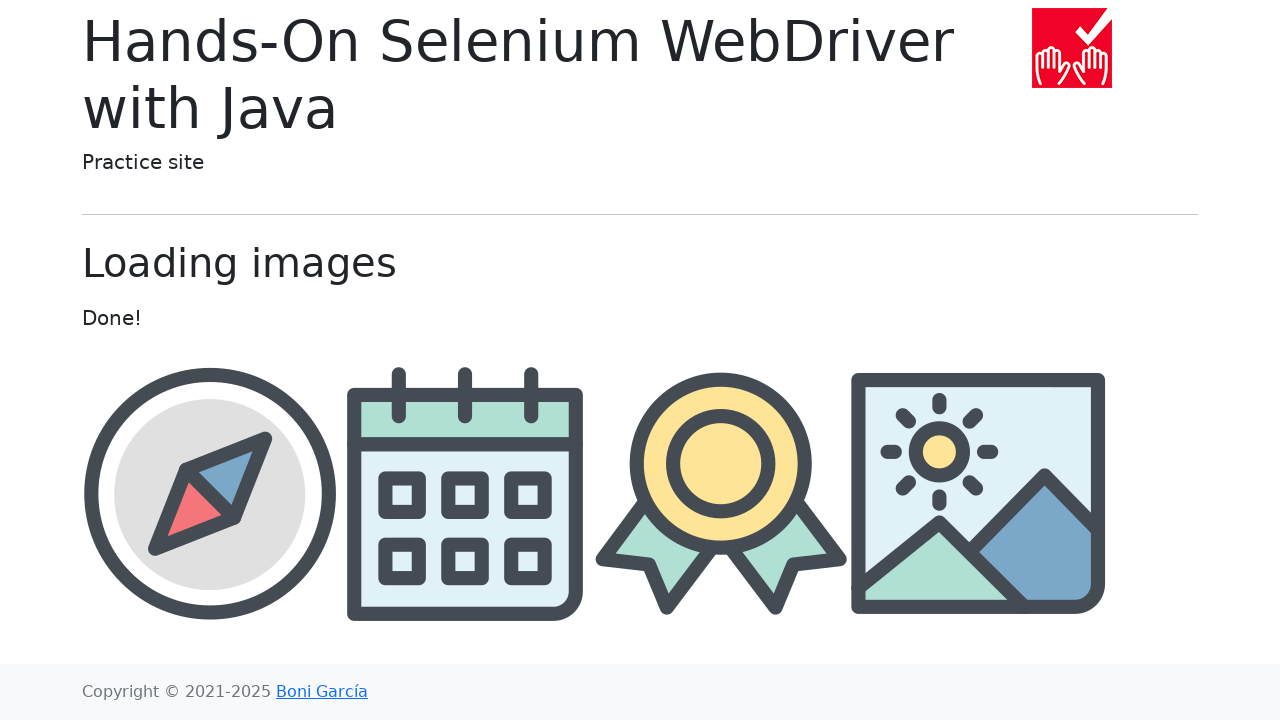

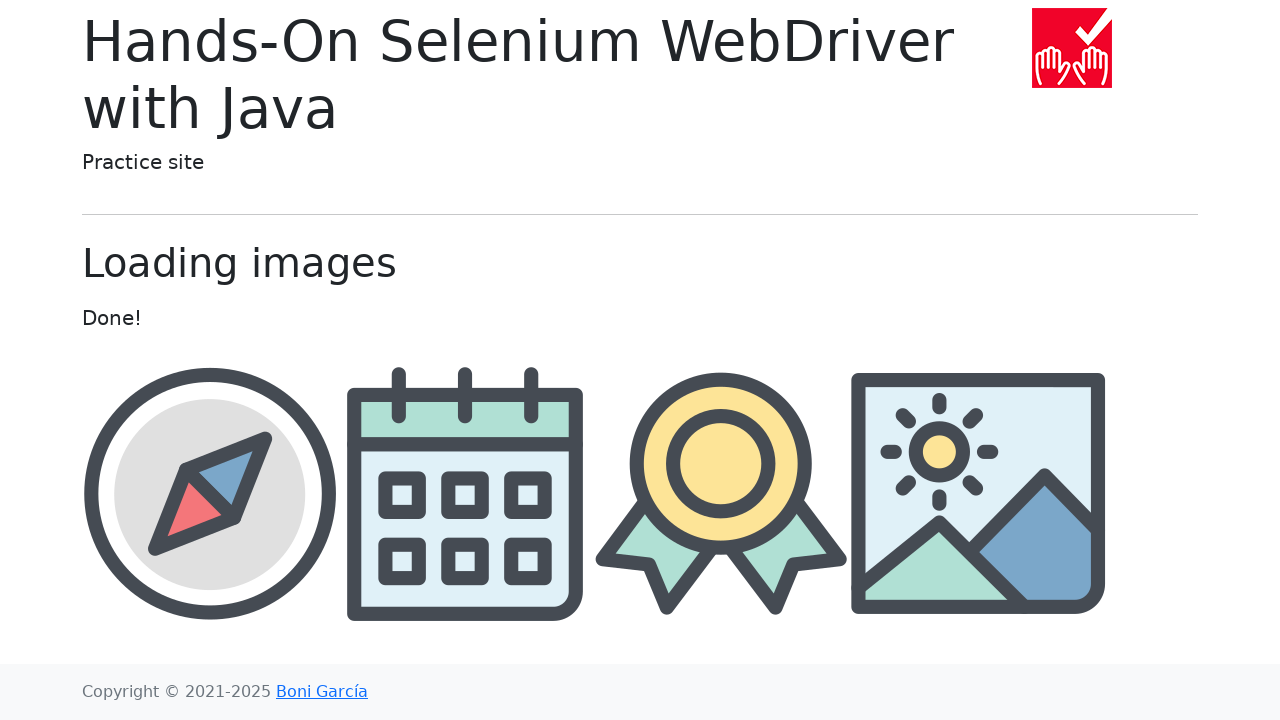